Tests car registration checking functionality by entering a registration number and verifying the report is generated

Starting URL: https://car-checking.com/

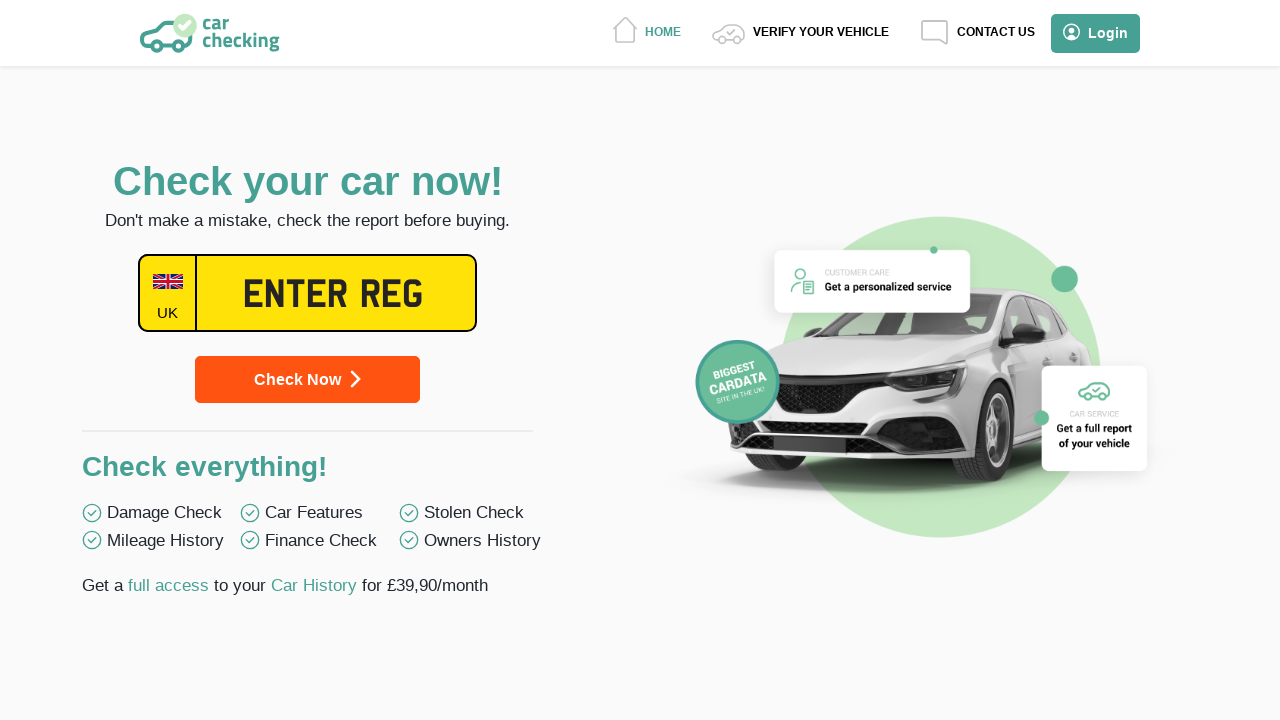

Entered car registration number 'AB21 XYZ' into the registration field on #subForm1
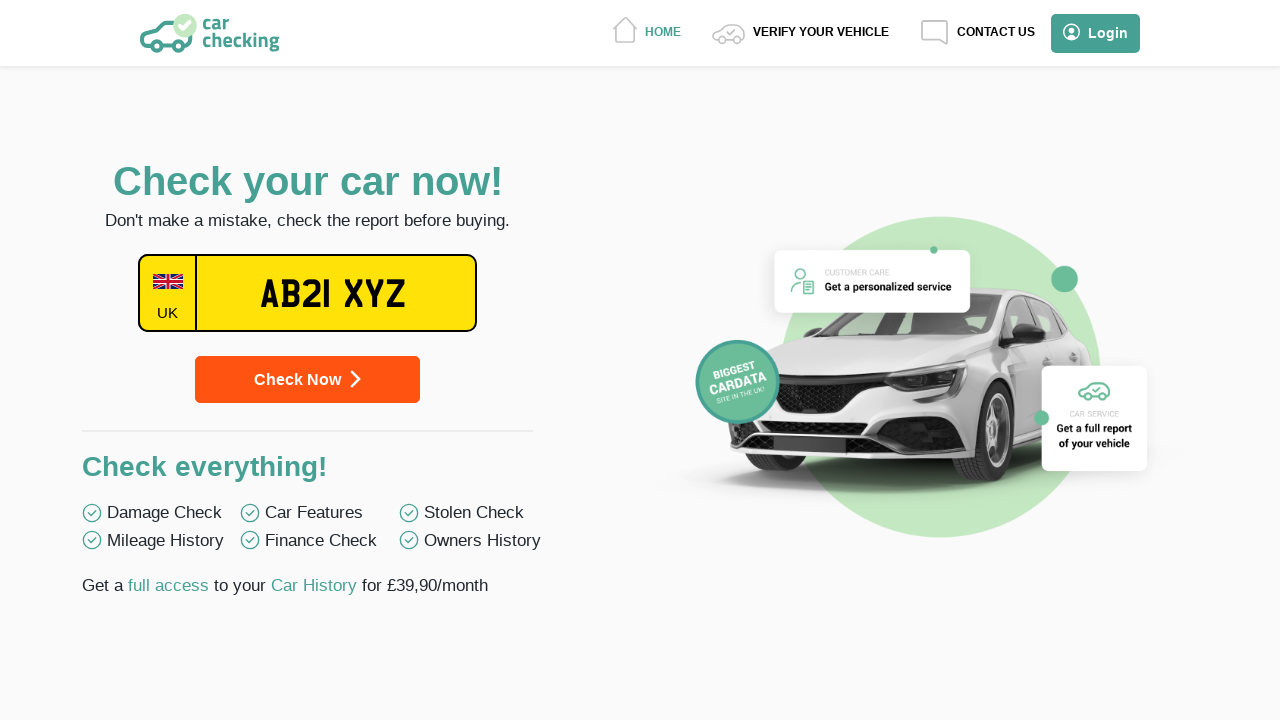

Clicked the 'Check Now' button to initiate car registration check at (308, 379) on .check-now-button
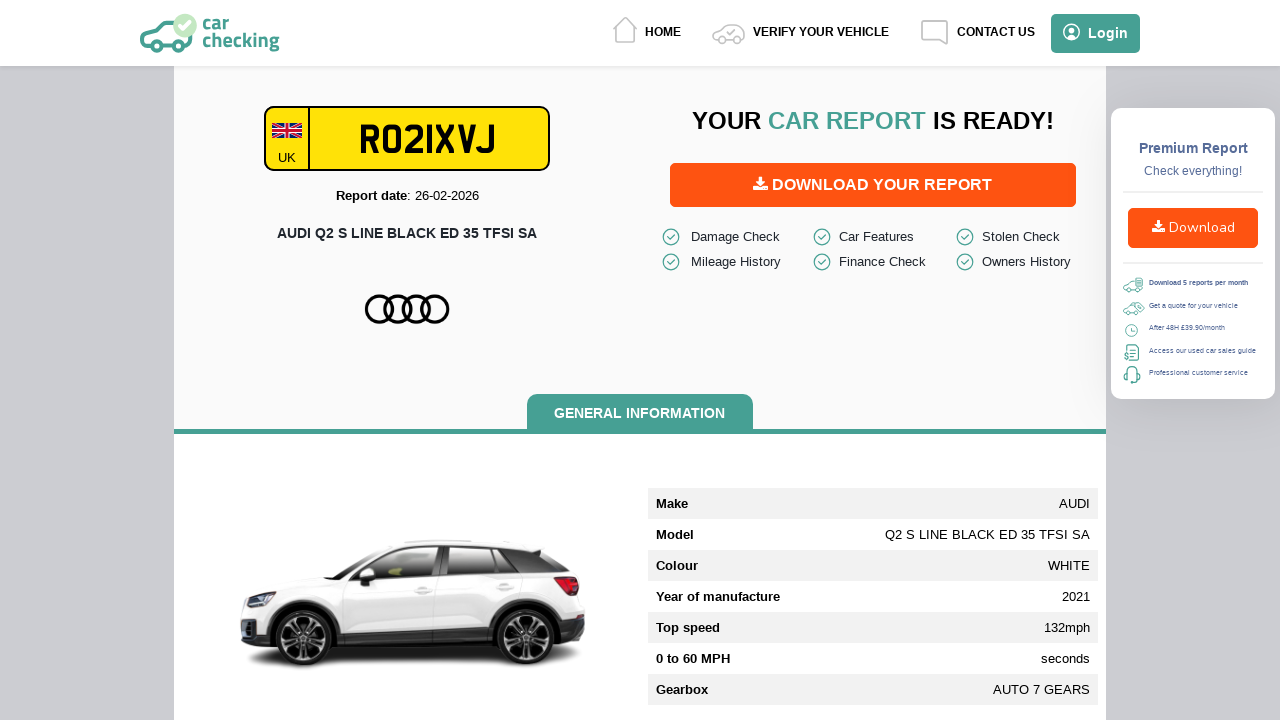

Car check report loaded successfully or error message displayed
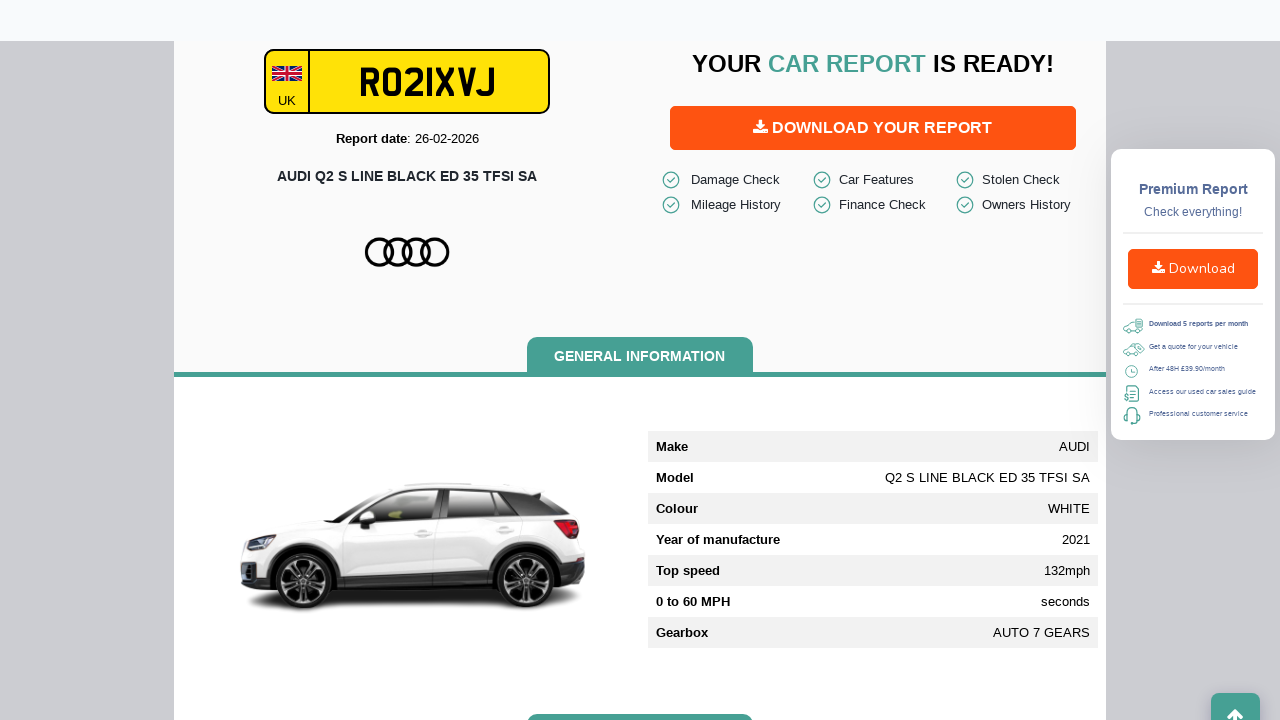

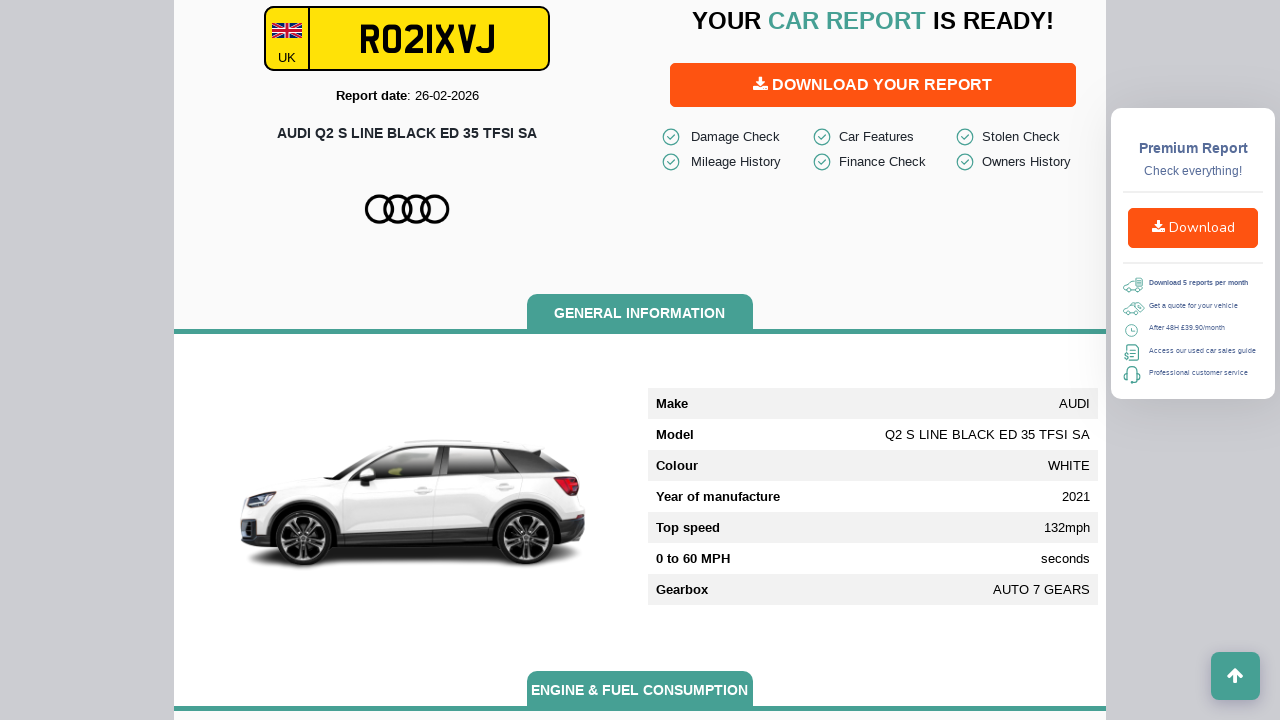